Tests form validation by clicking submit button without filling required fields

Starting URL: https://e-commerce-client-swart.vercel.app/

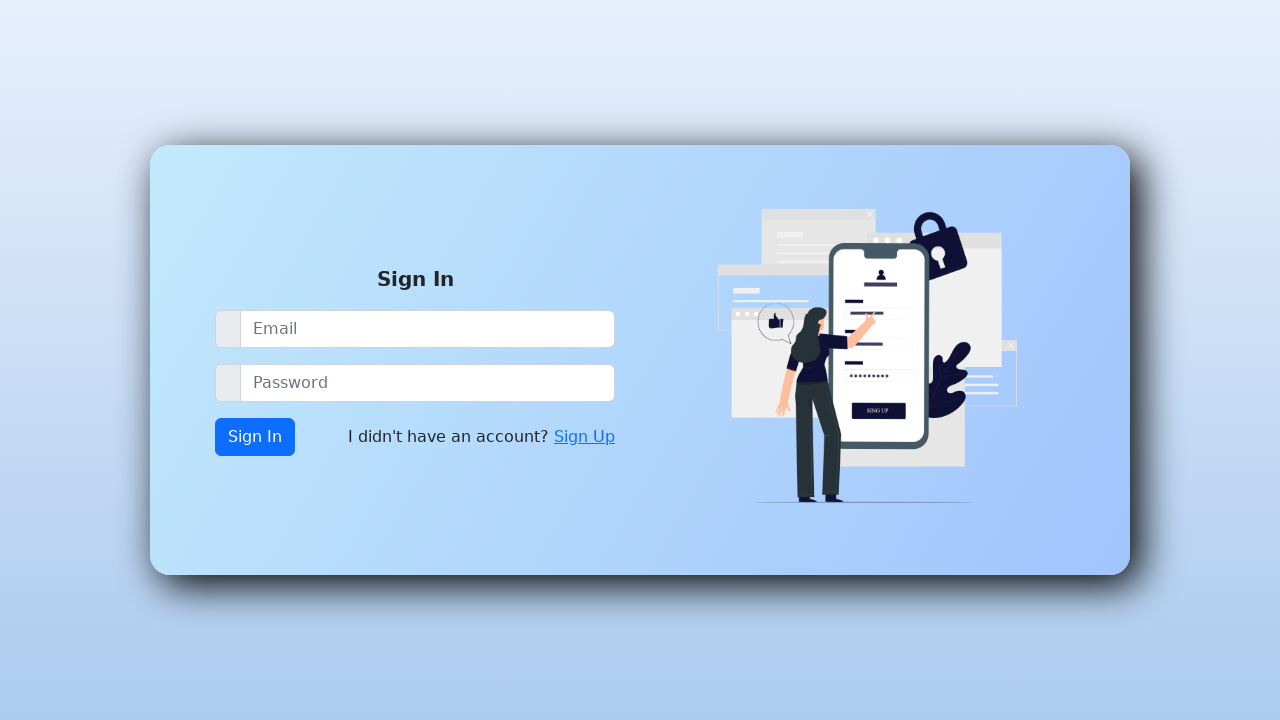

Clicked on Sign Up link at (584, 437) on xpath=//a[contains(text(),'Sign Up')]
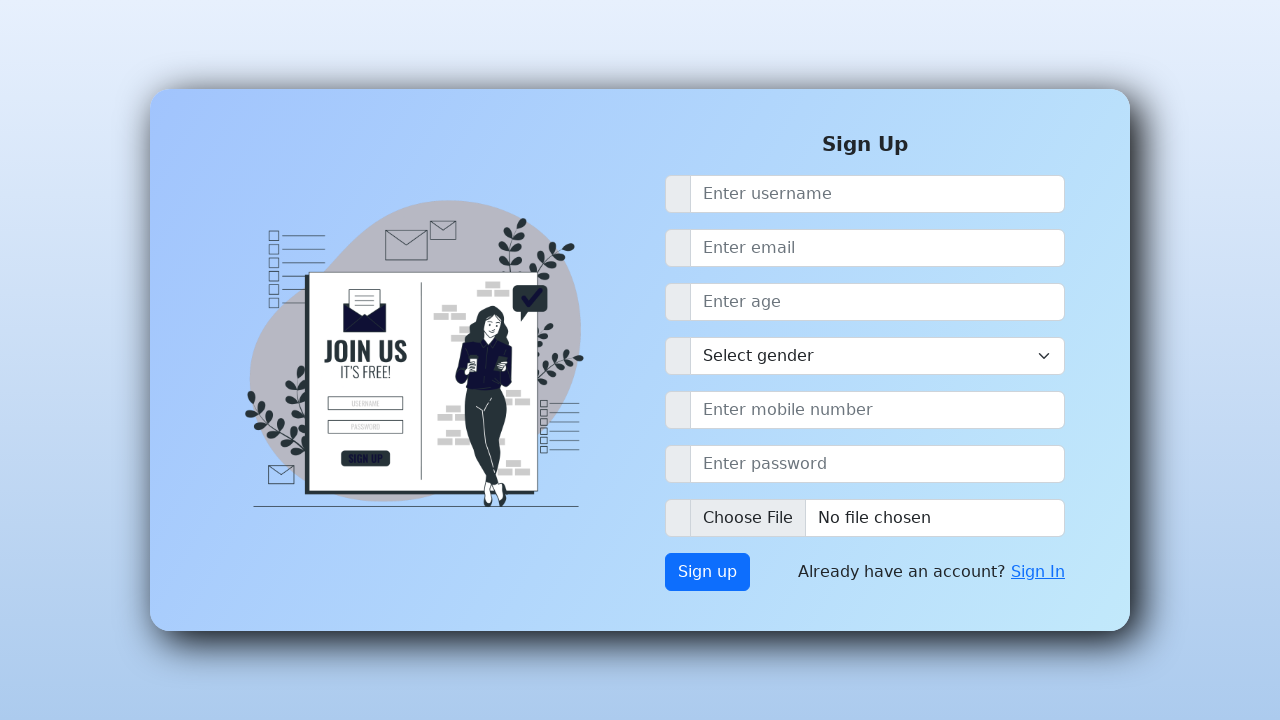

Clicked submit button without filling required fields at (708, 572) on xpath=//button[@class='btn btn-primary btn d-none d-md-inline-block']
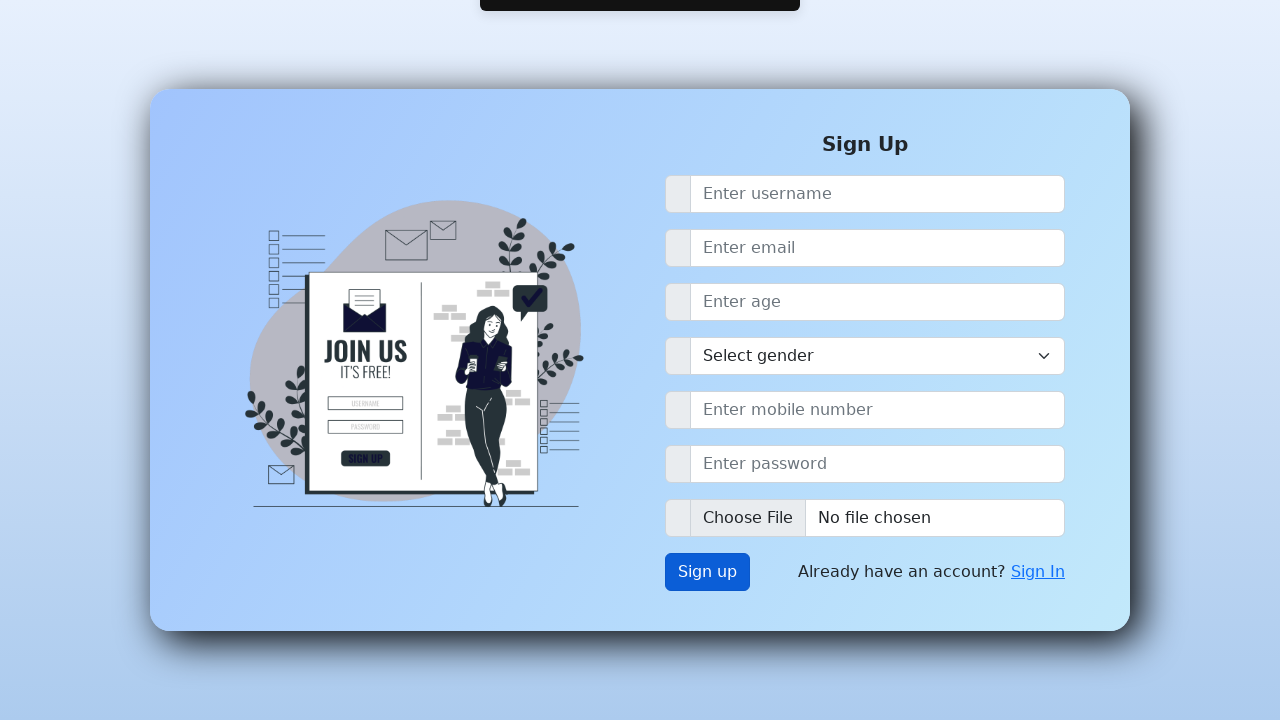

Waited 2 seconds to observe form validation behavior
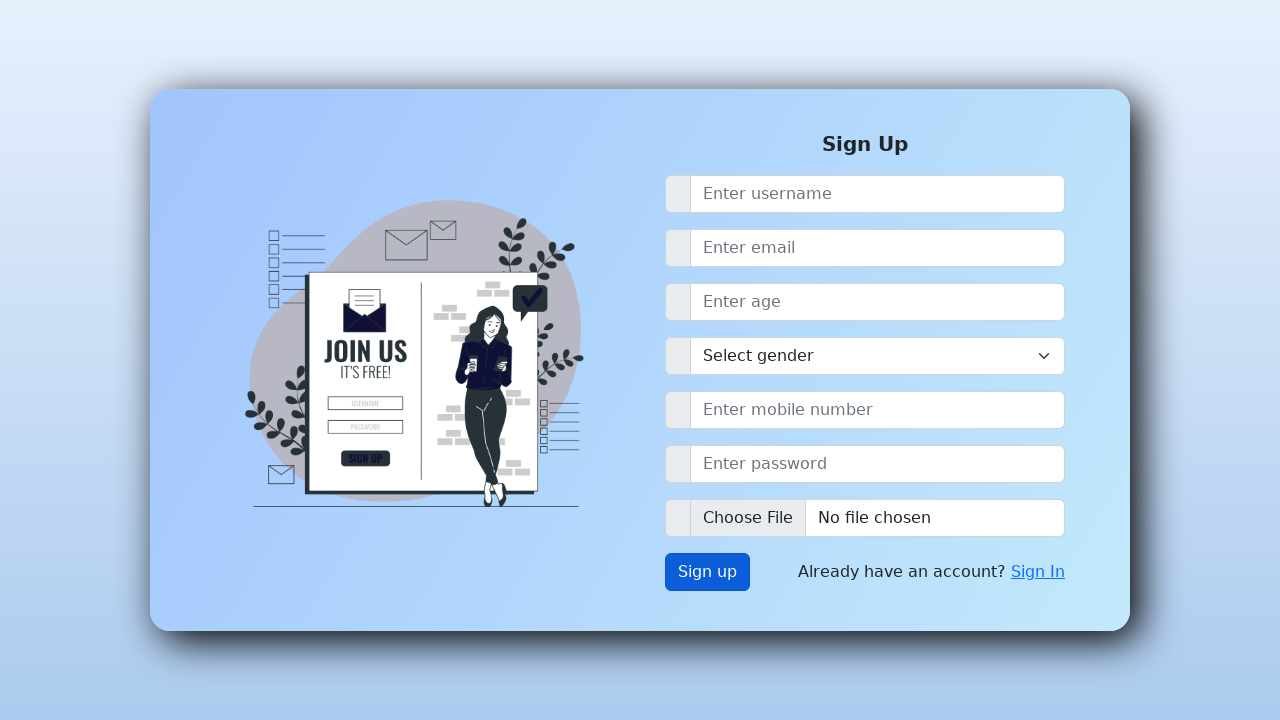

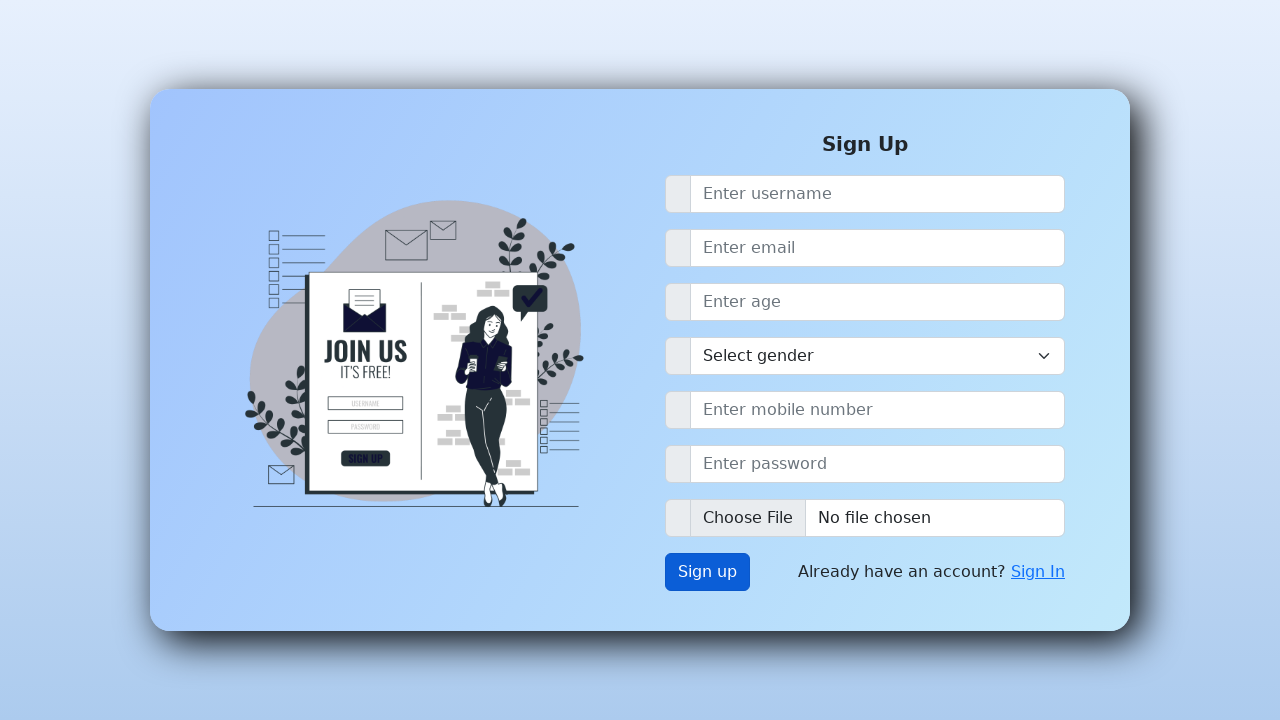